Navigates to Adactin Hotel App, clicks on the registration link, and fills in a username field on the registration page

Starting URL: https://adactinhotelapp.com/

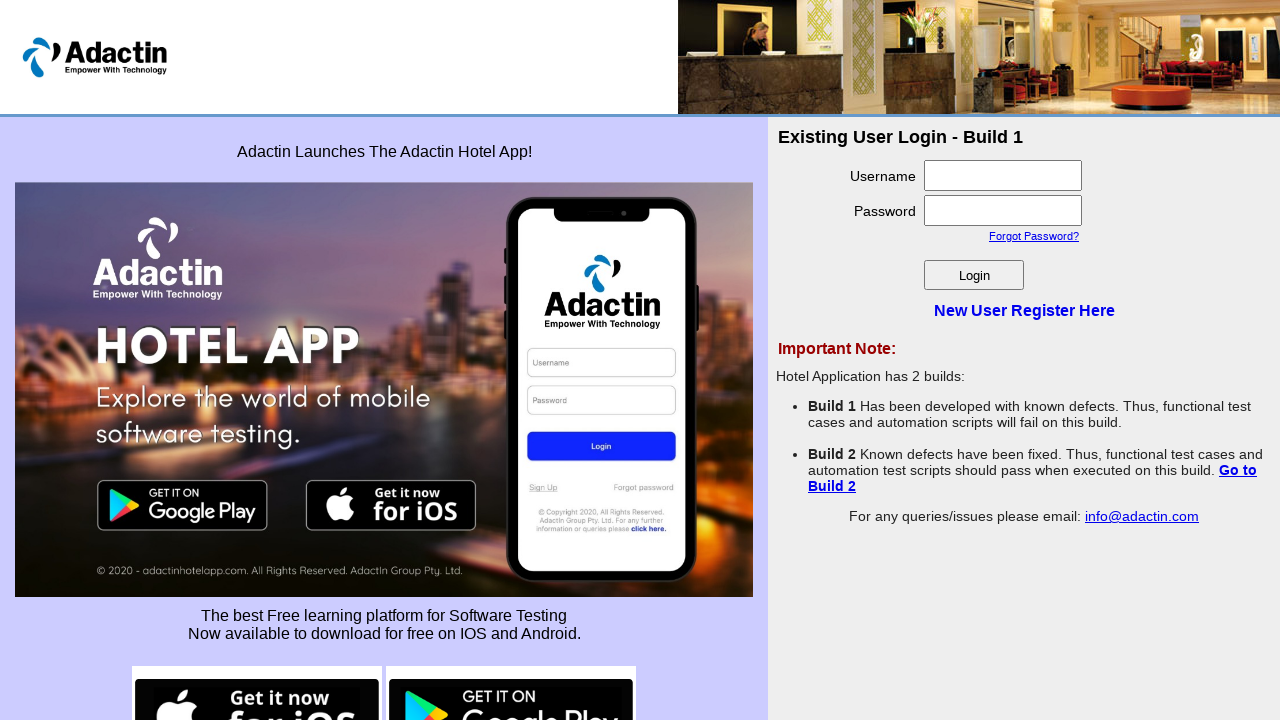

Clicked on 'New User Register Here' link at (1024, 310) on xpath=//a[text()='New User Register Here']
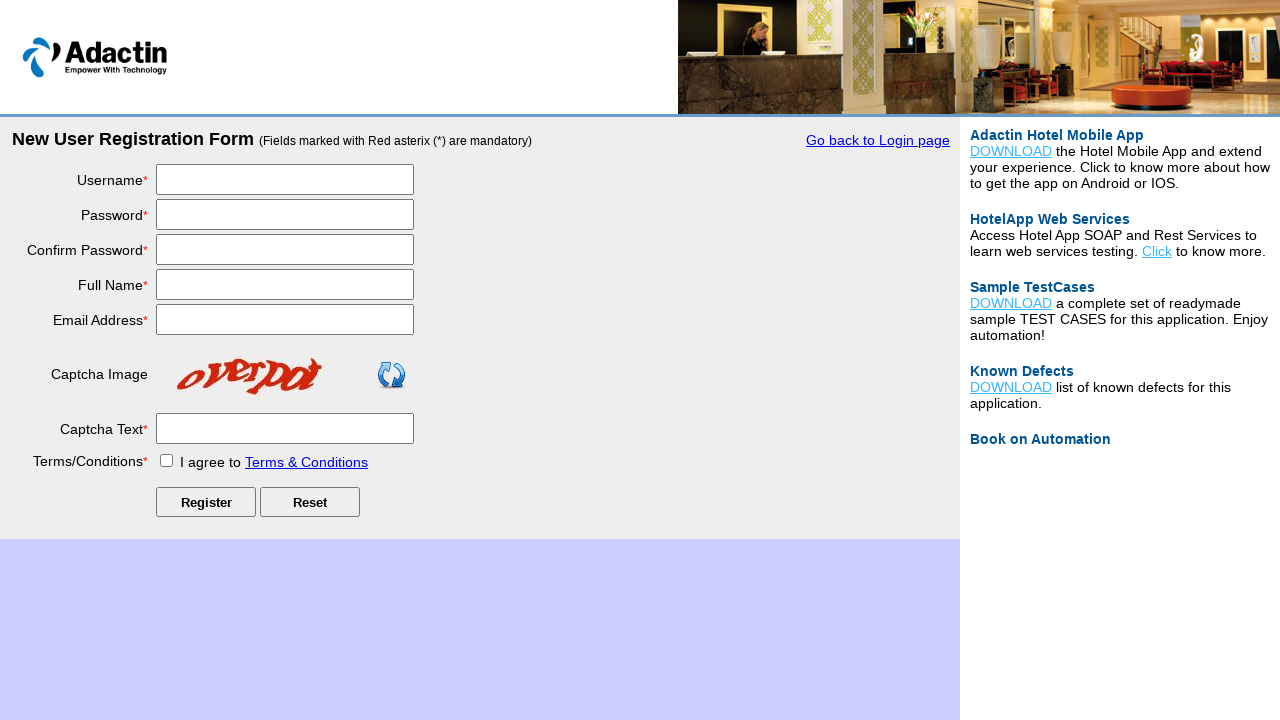

Filled username field with 'Kiran' on //input[@id='username']
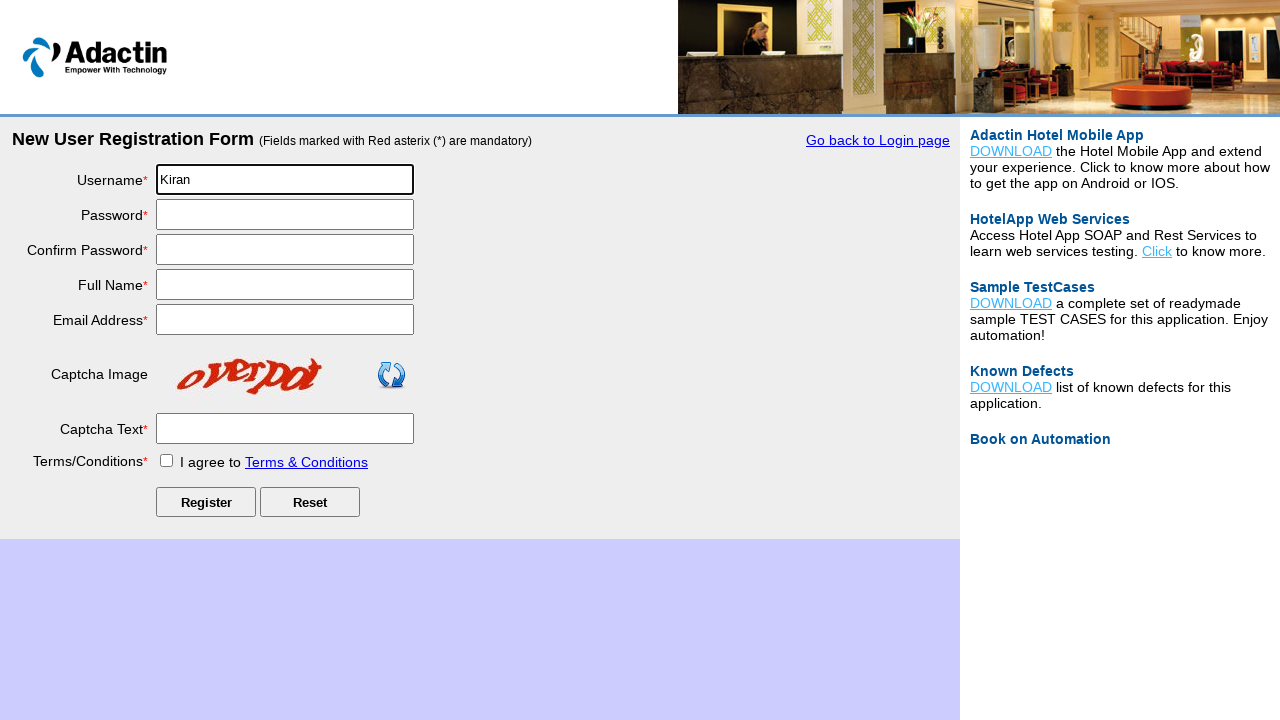

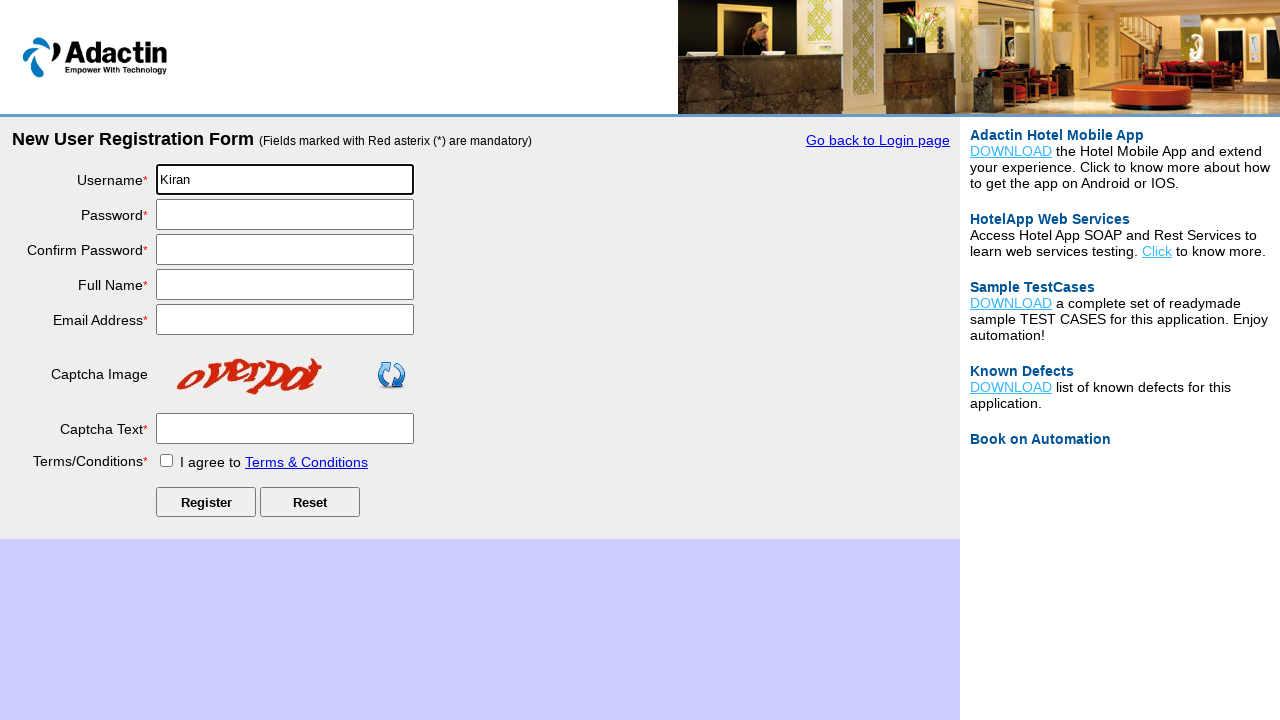